Tests clicking a prompt button, entering empty text into the prompt dialog, accepting it, and verifying the result

Starting URL: https://kristinek.github.io/site/examples/alerts_popups

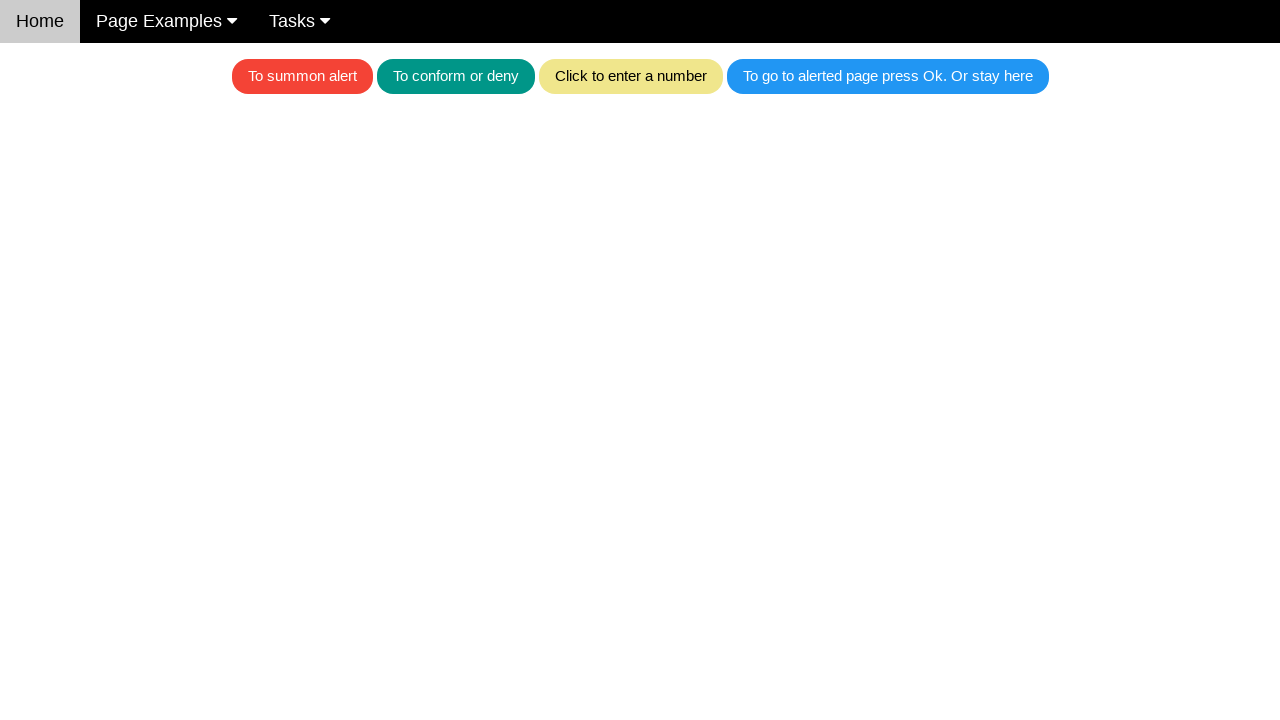

Set up dialog handler to accept prompt with empty text
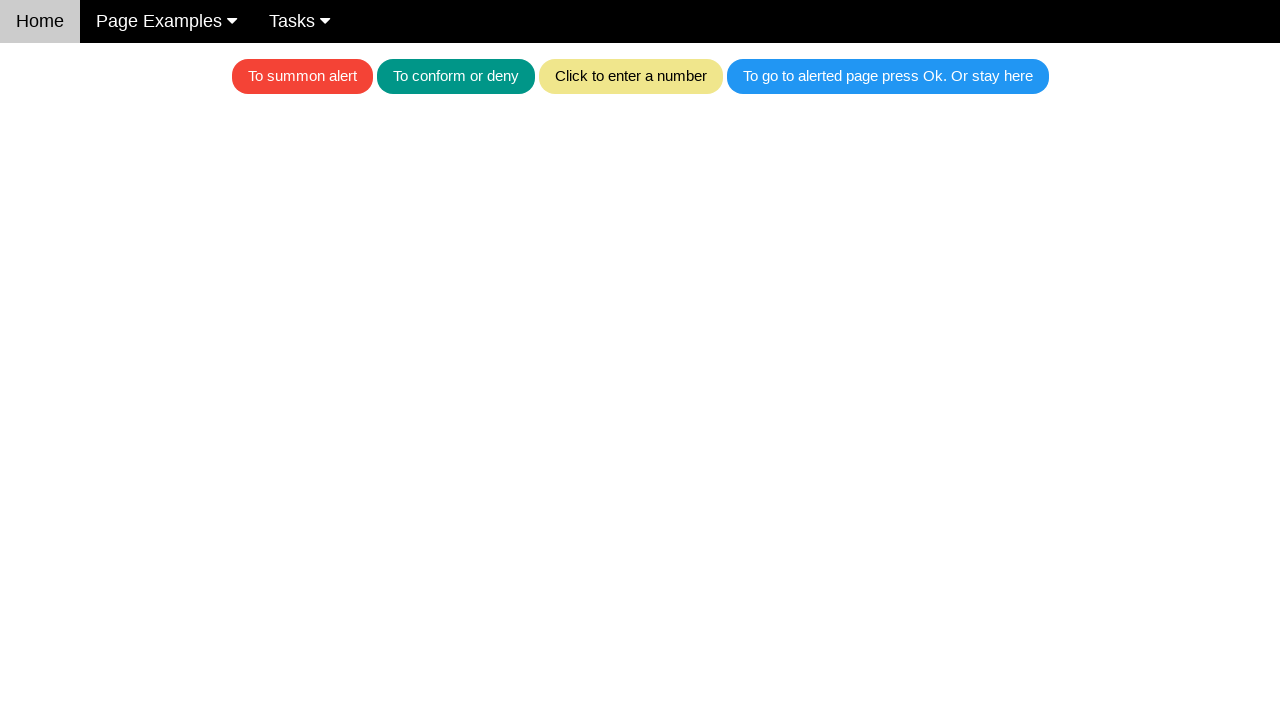

Clicked the khaki prompt button at (630, 76) on .w3-khaki
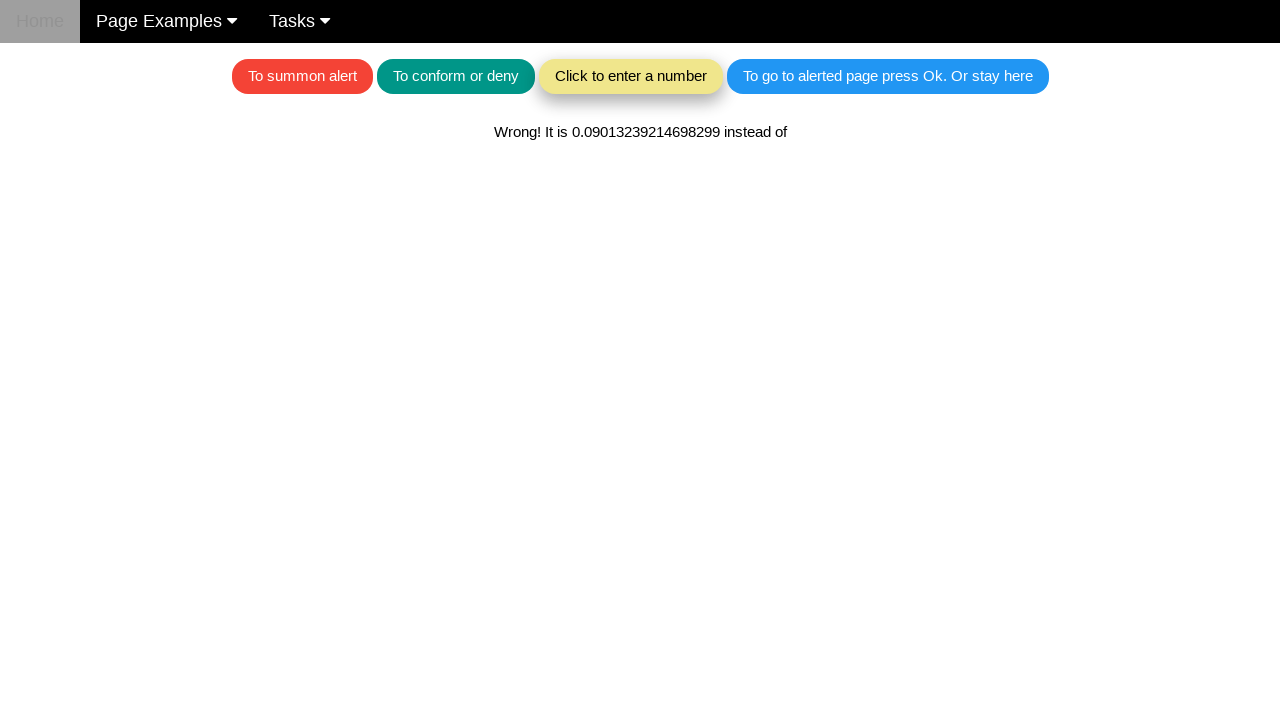

Verified result message appeared in #textForAlerts
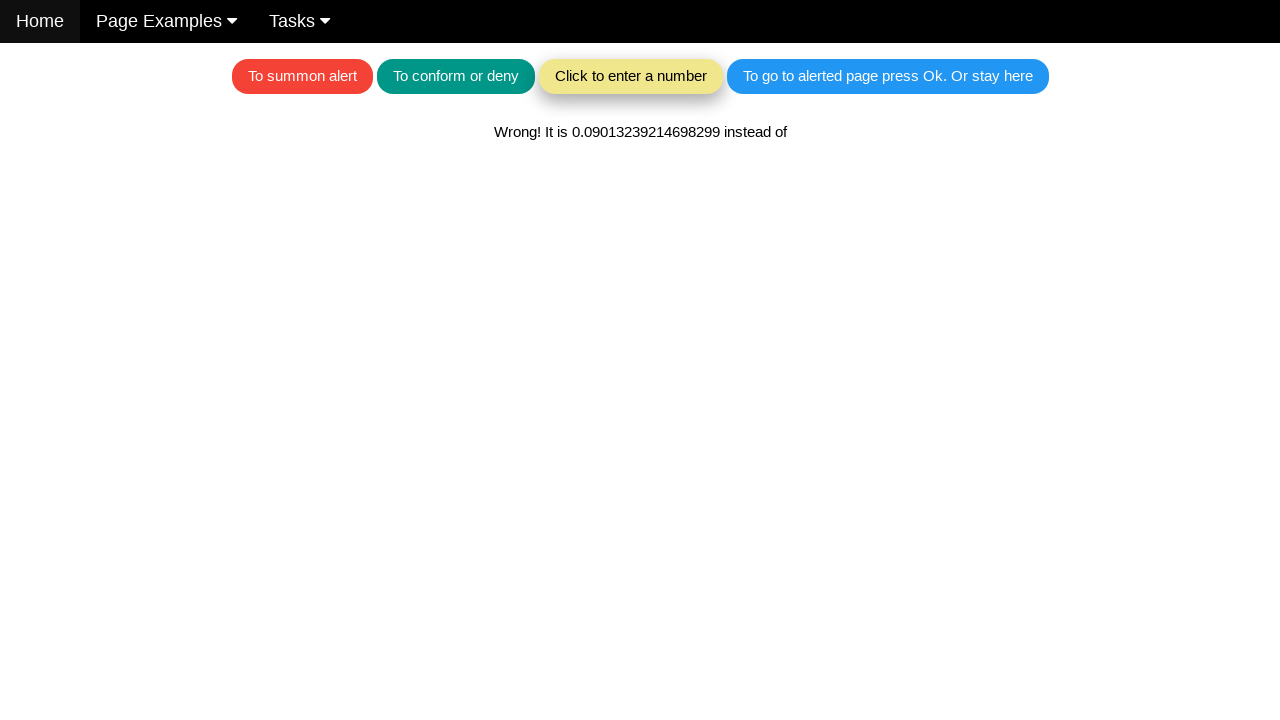

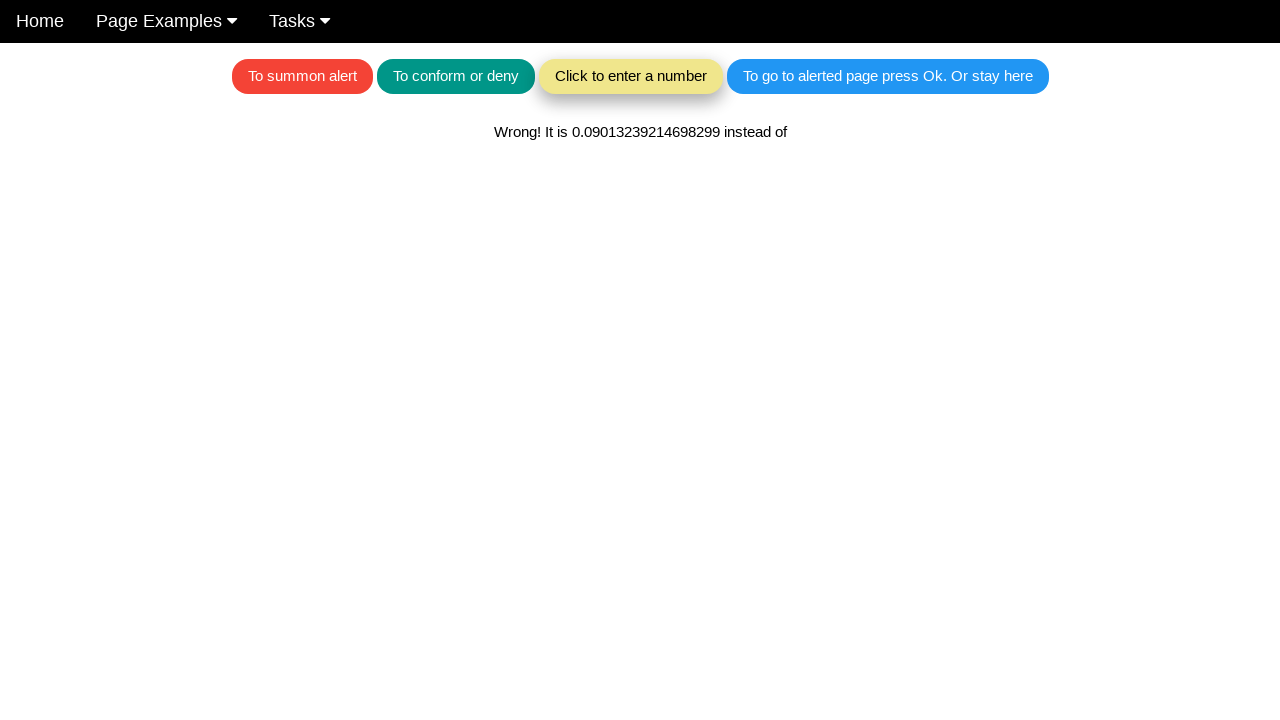